Tests that a button's text color changes dynamically by checking the color property of the color change button

Starting URL: https://demoqa.com/dynamic-properties

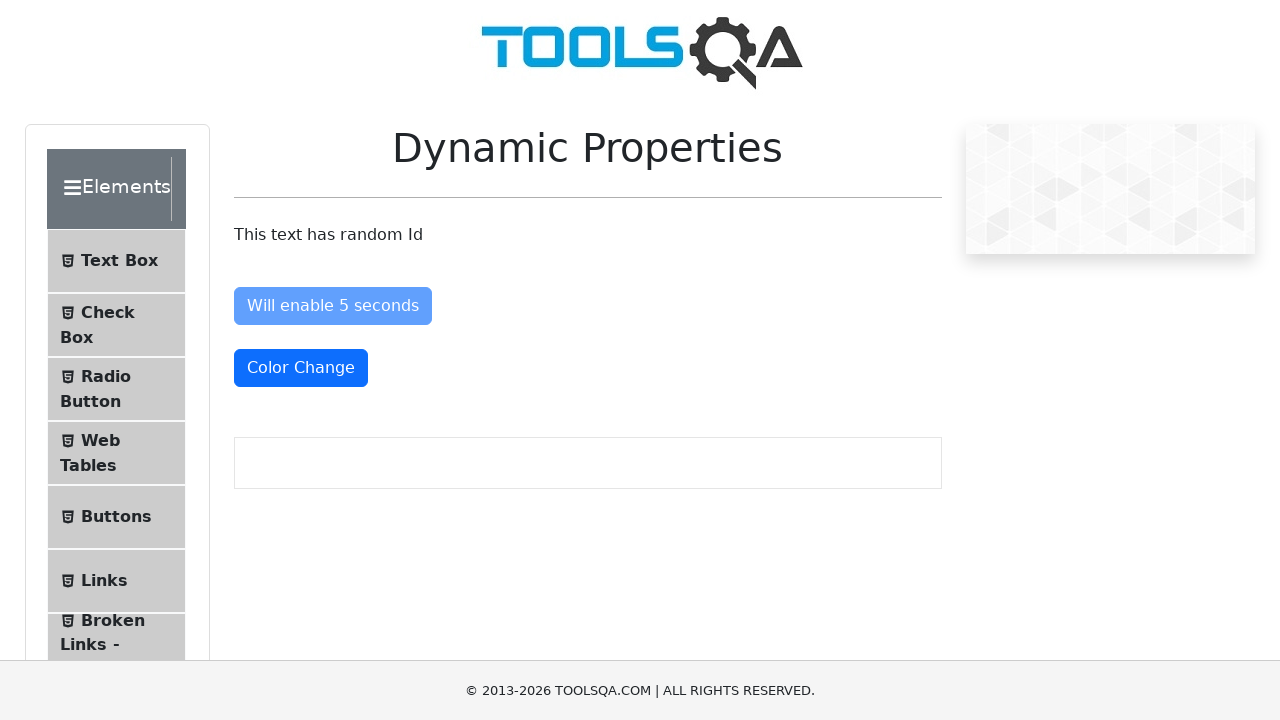

Color change button became visible
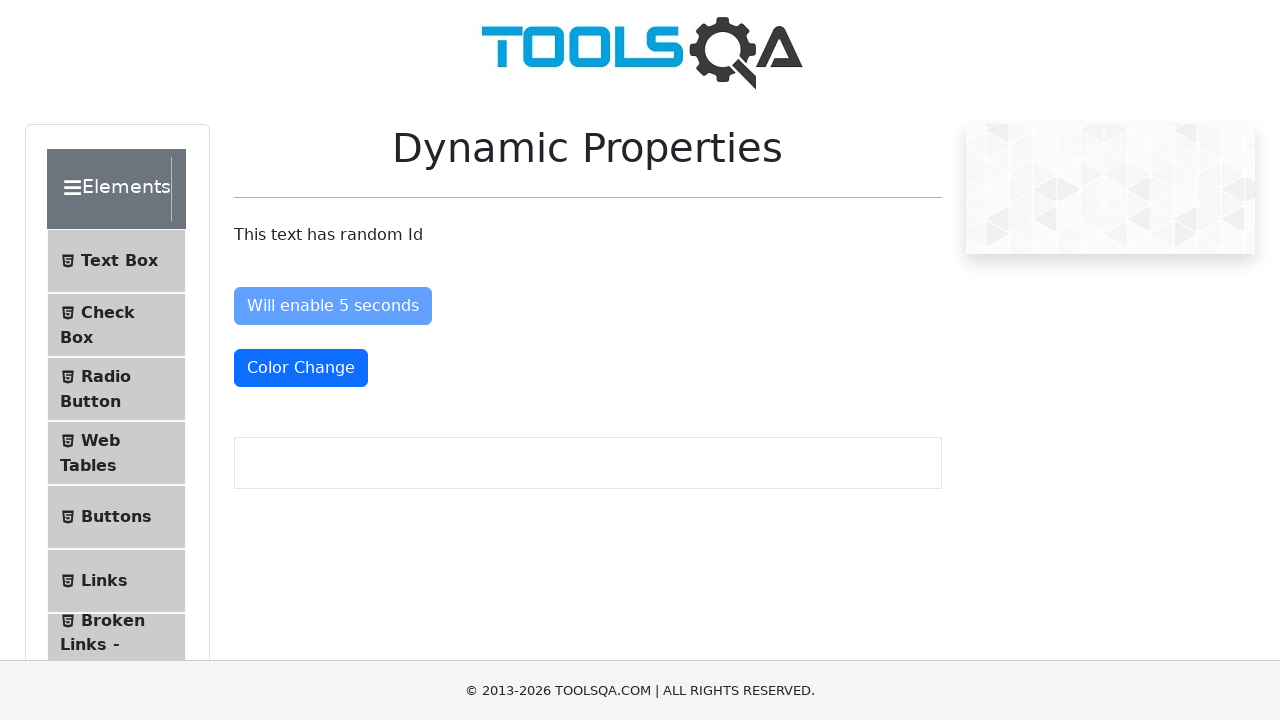

Retrieved initial text color of the button
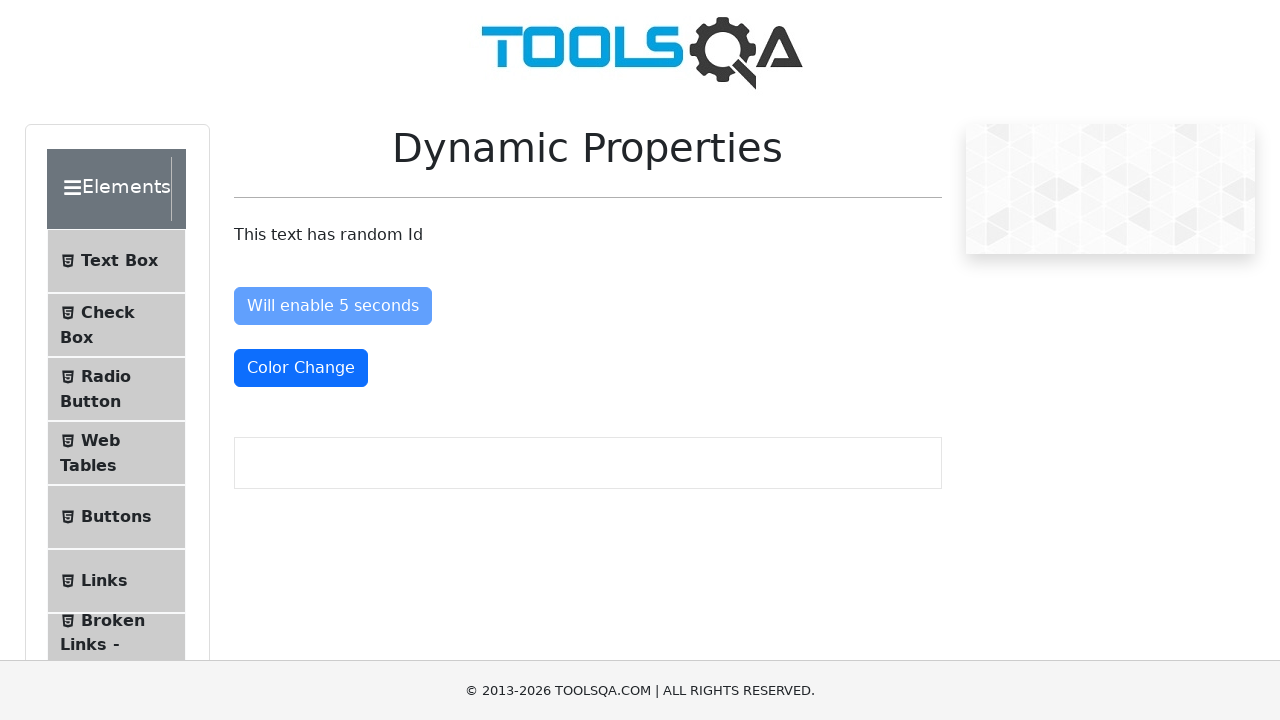

Verified that button has a color property
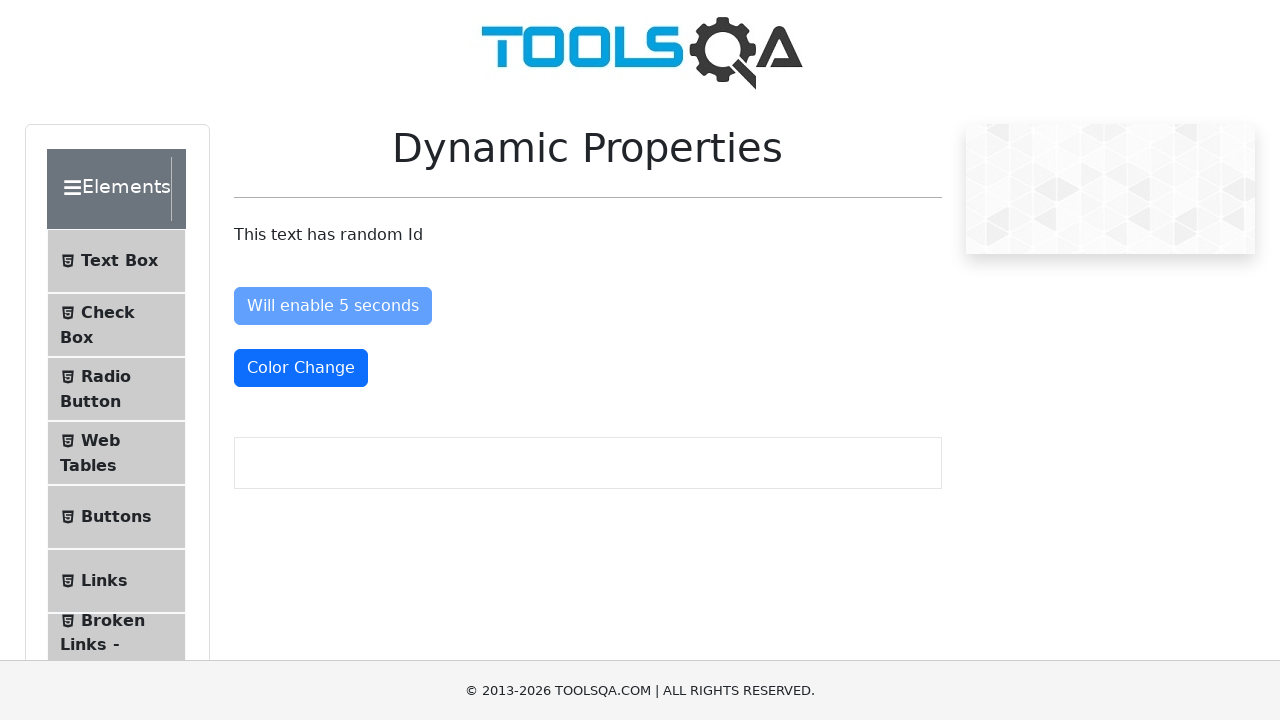

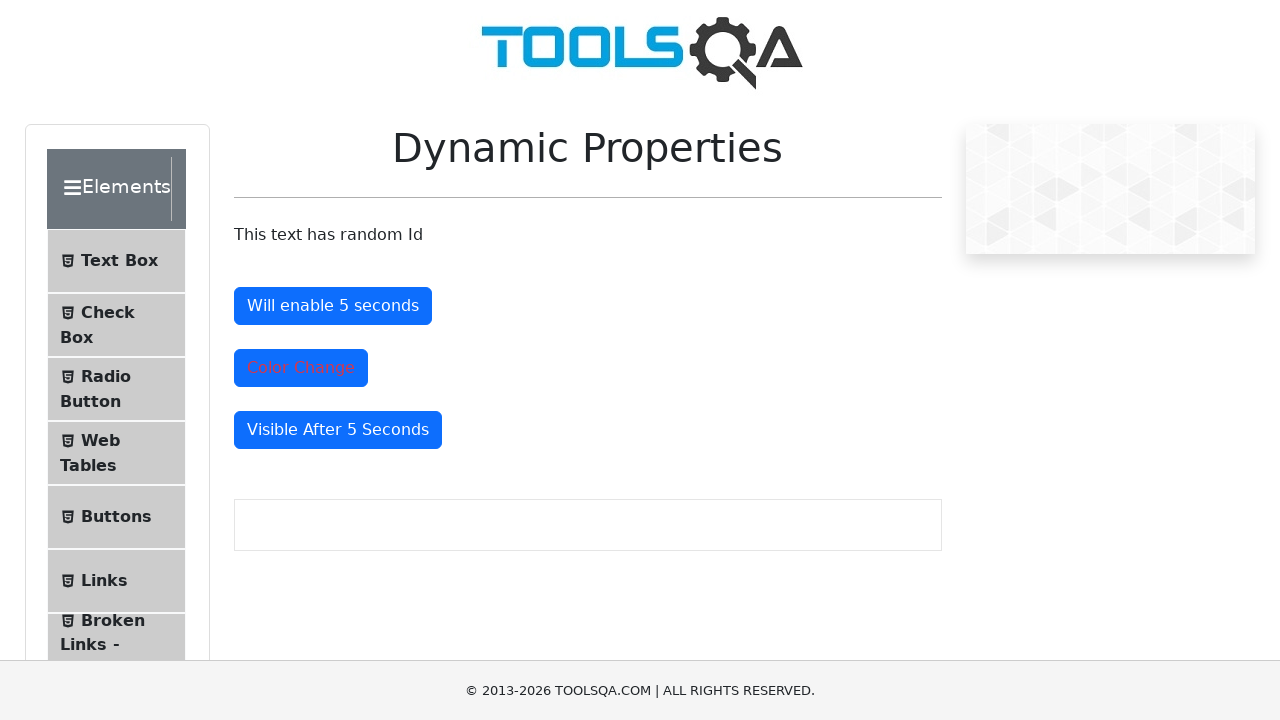